Tests opening a new browser tab by clicking a button and verifying the content on the newly opened tab

Starting URL: https://demoqa.com/browser-windows

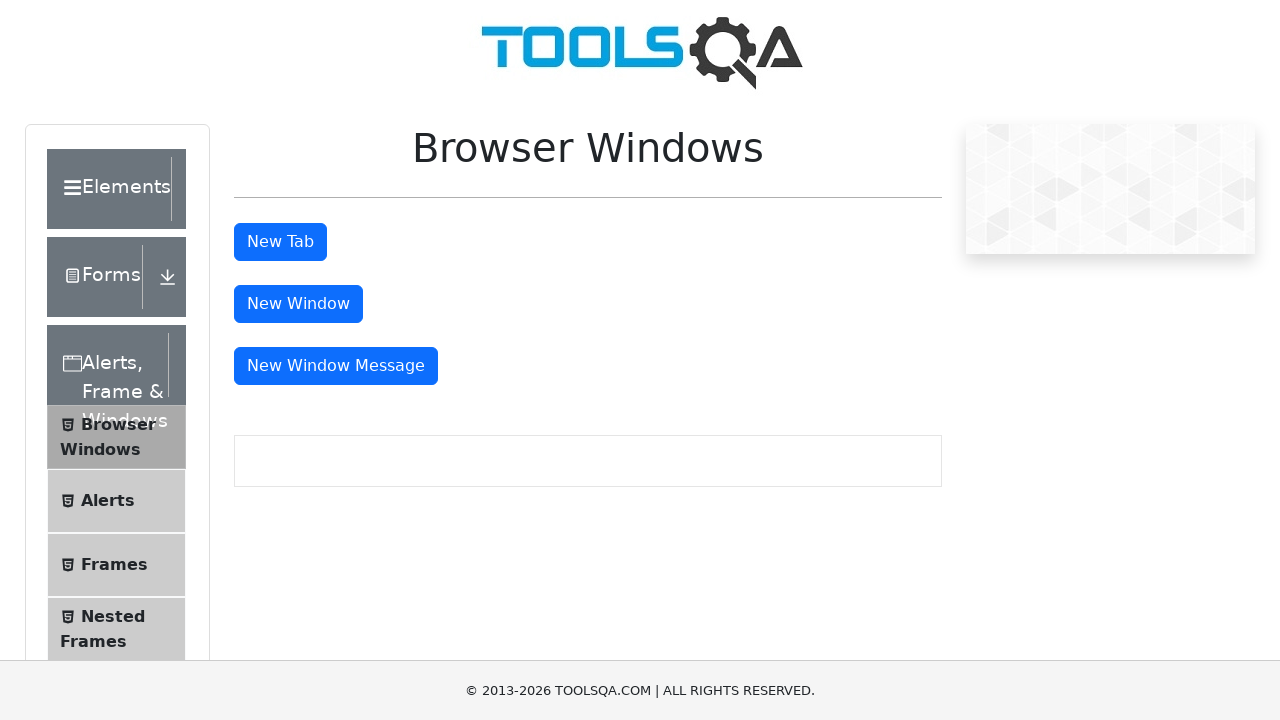

Clicked button to open new tab at (280, 242) on #tabButton
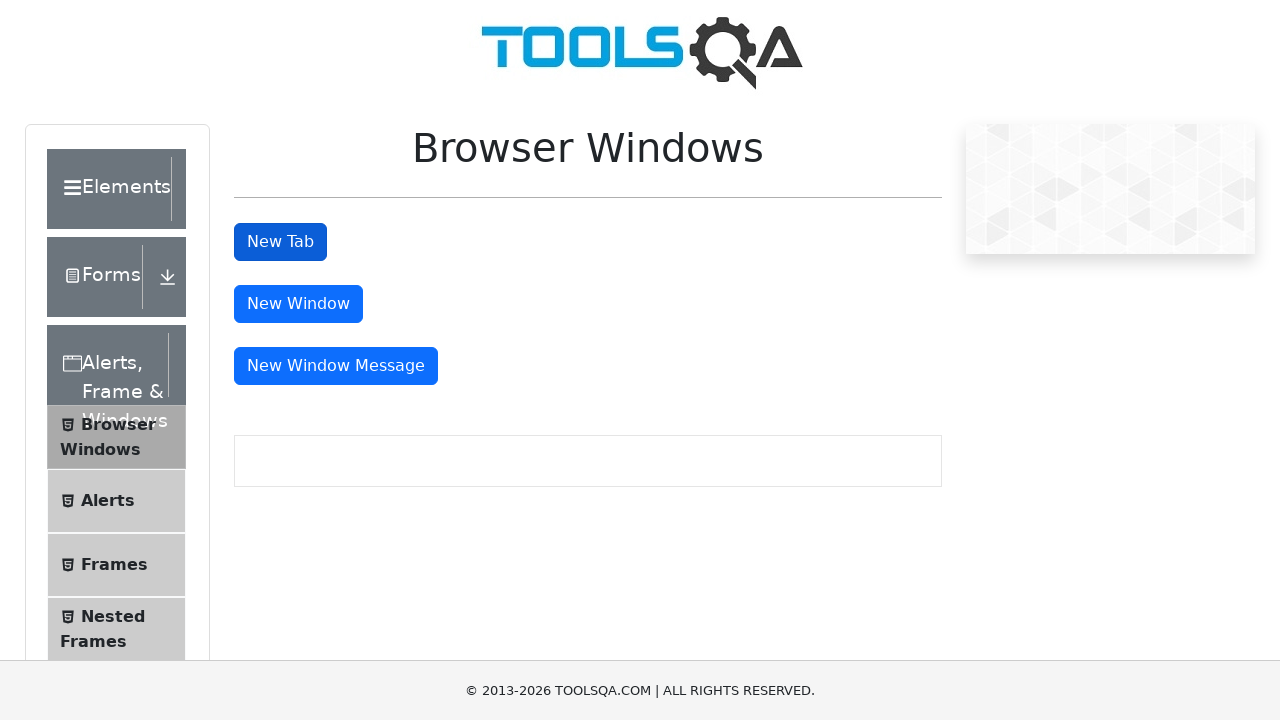

New tab opened and captured
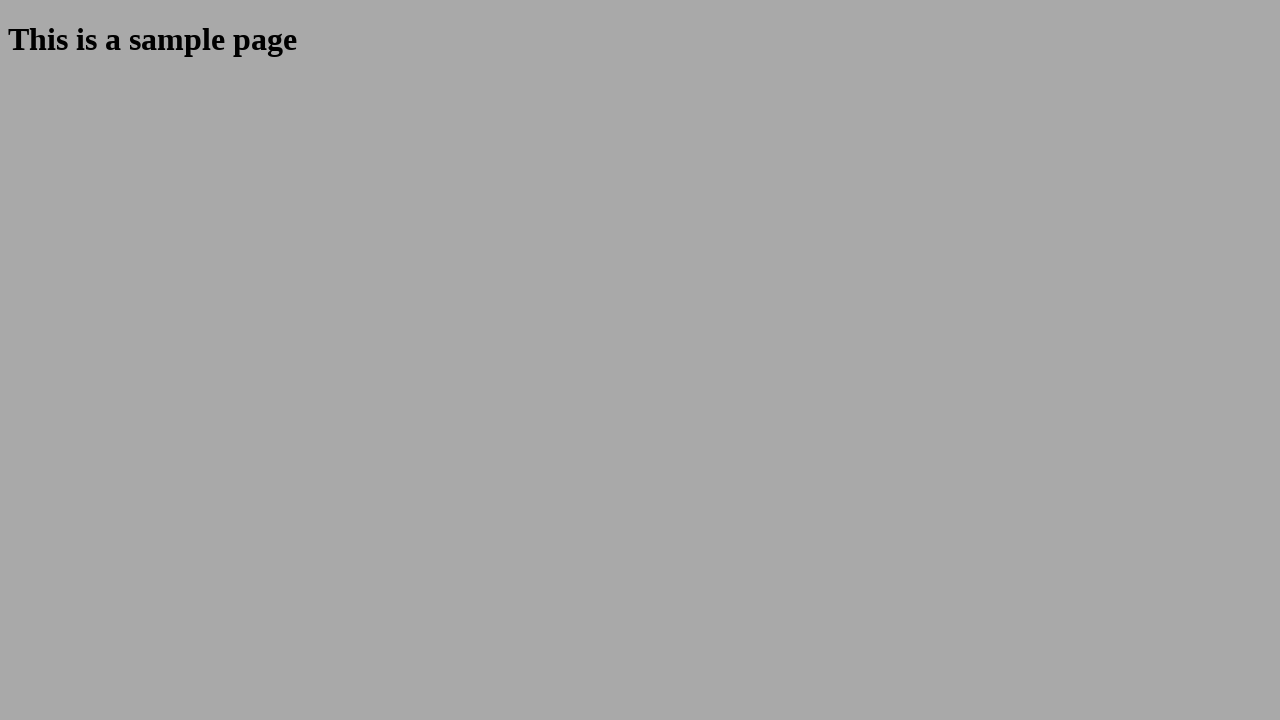

Waited for sample heading to load on new tab
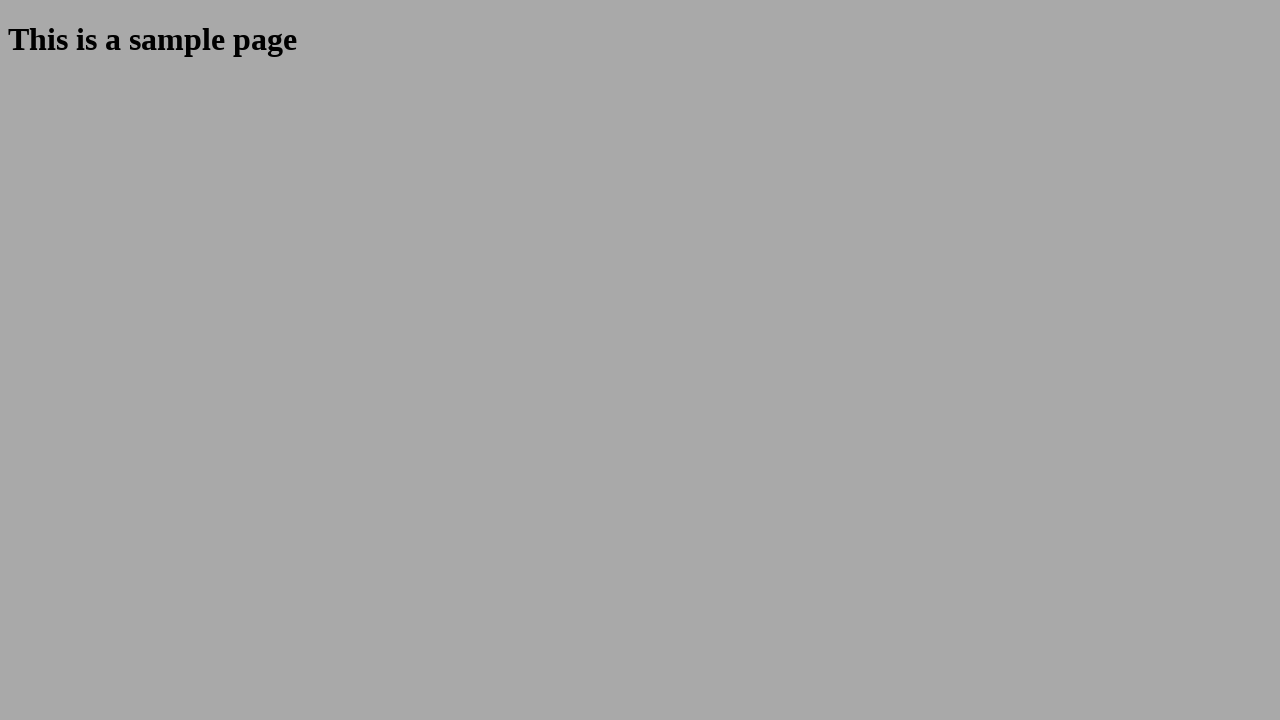

Retrieved heading text content
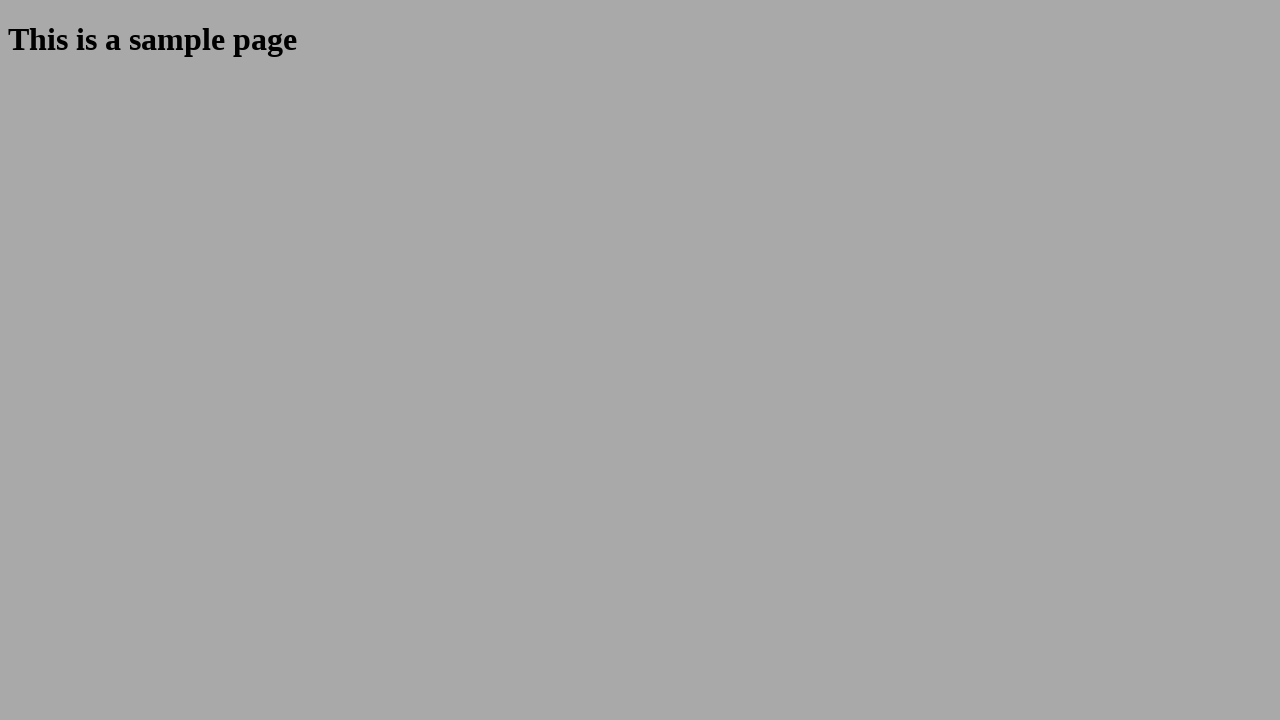

Verified heading text equals 'This is a sample page'
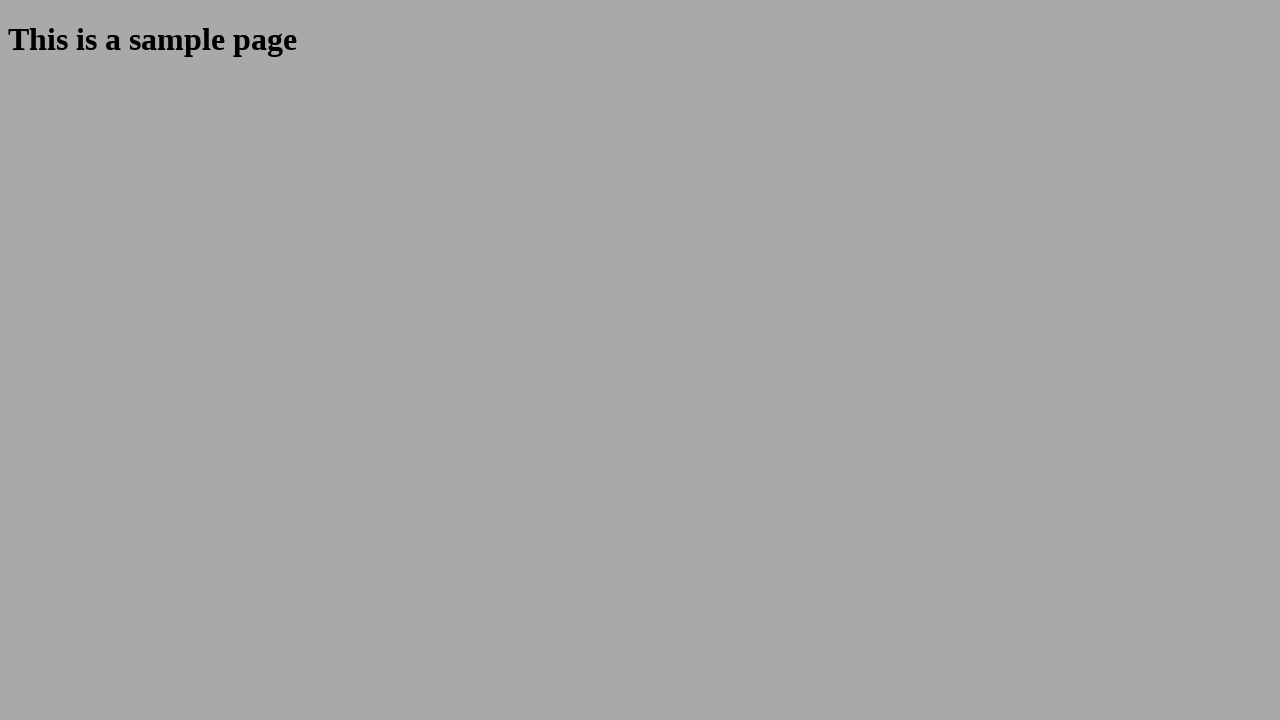

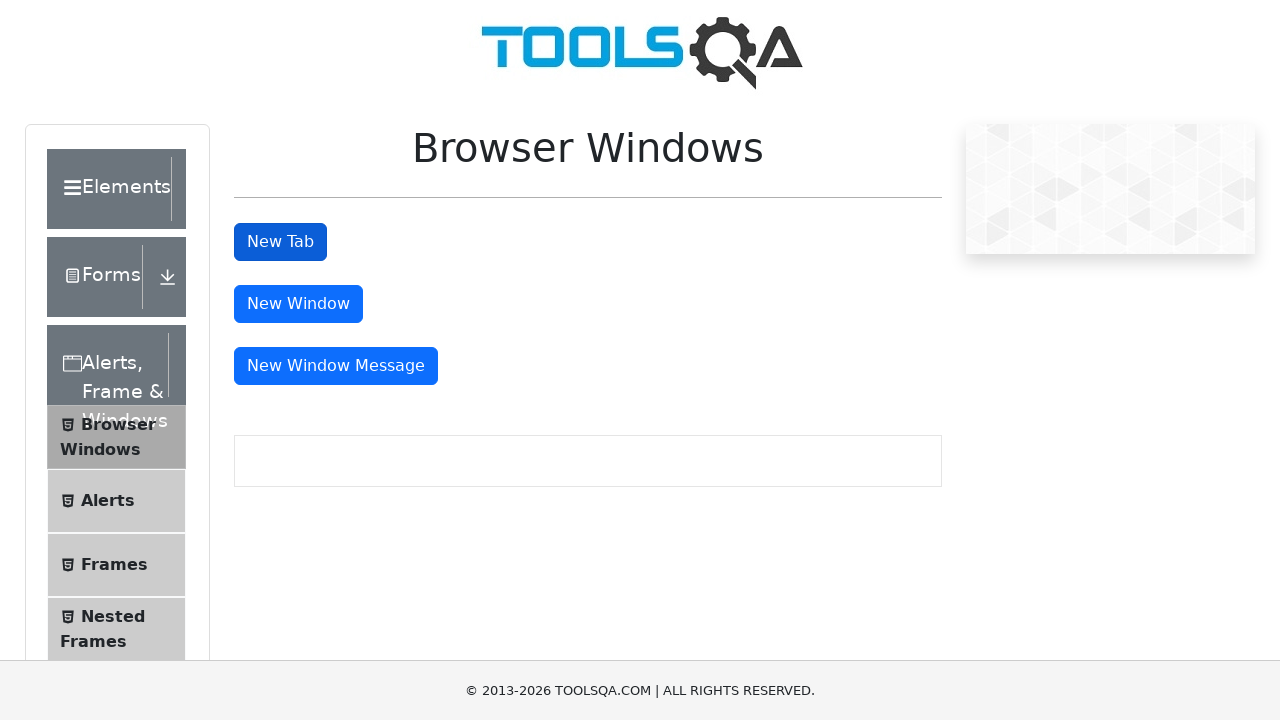